Tests clicking a button with dynamic ID by using CSS selector to find it by class, clicking it multiple times

Starting URL: http://uitestingplayground.com/dynamicid

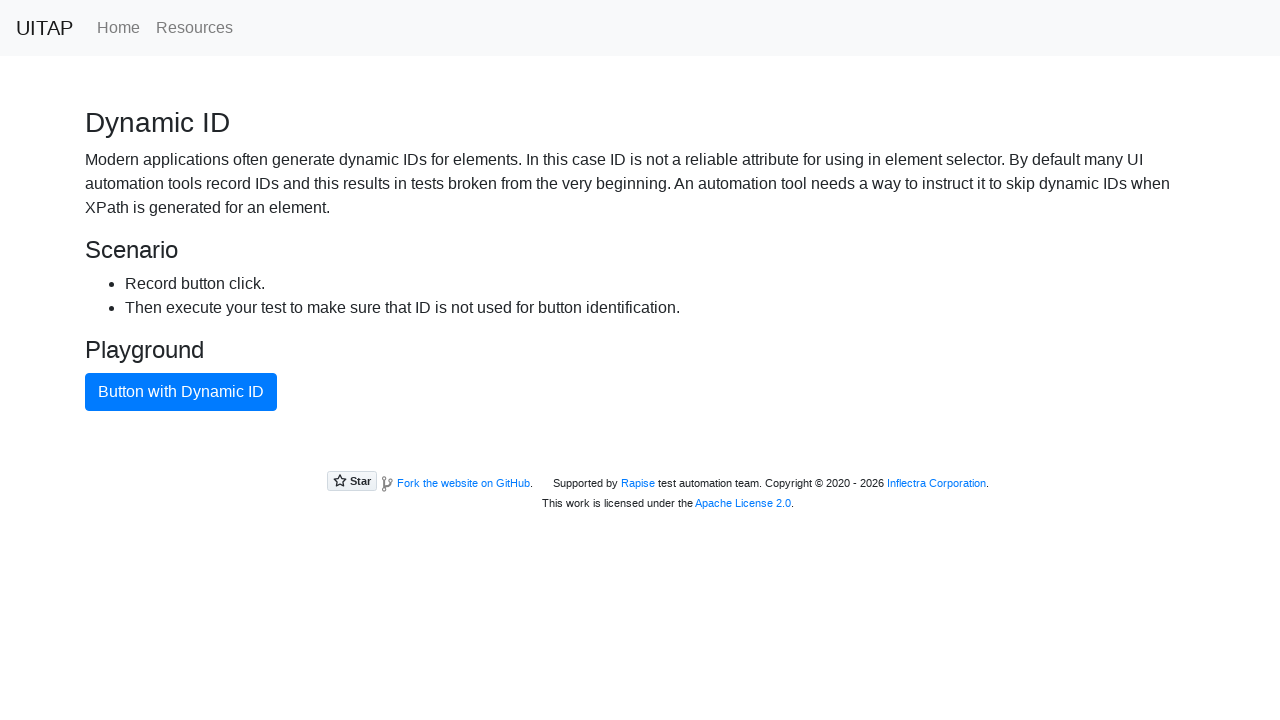

Located blue button with dynamic ID using CSS selector
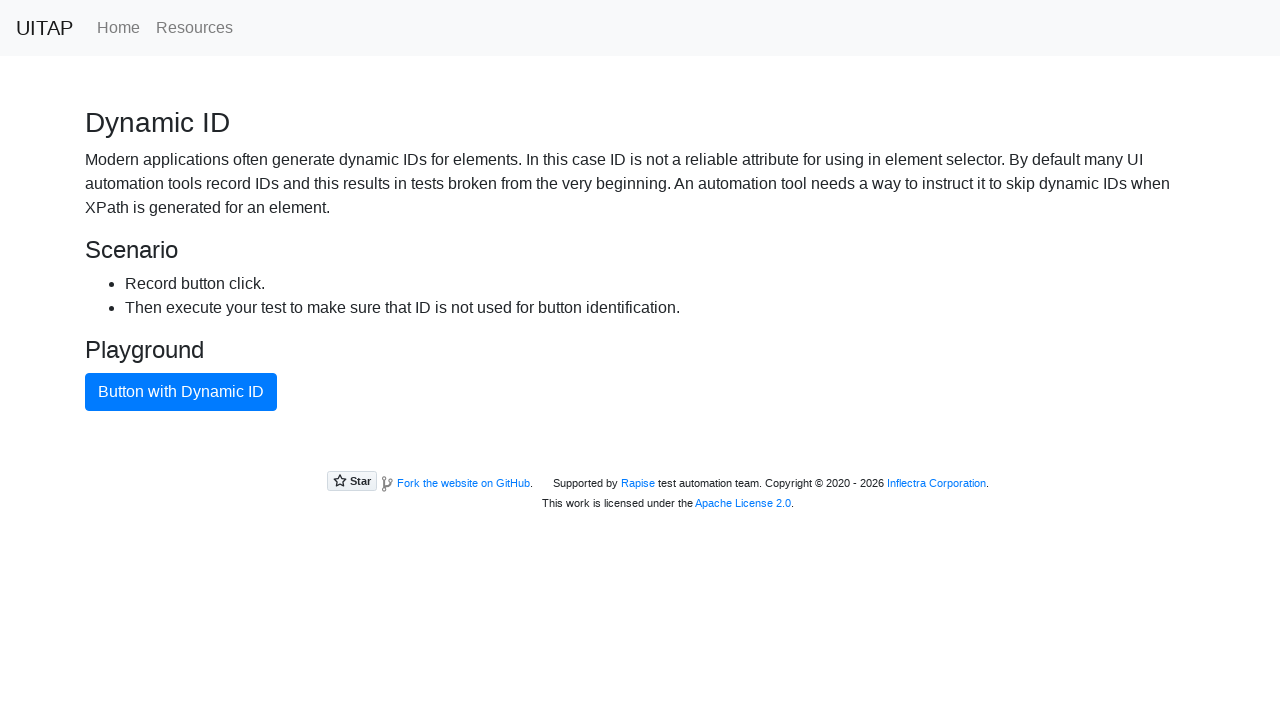

Clicked blue button (click #1) at (181, 392) on button.btn-primary
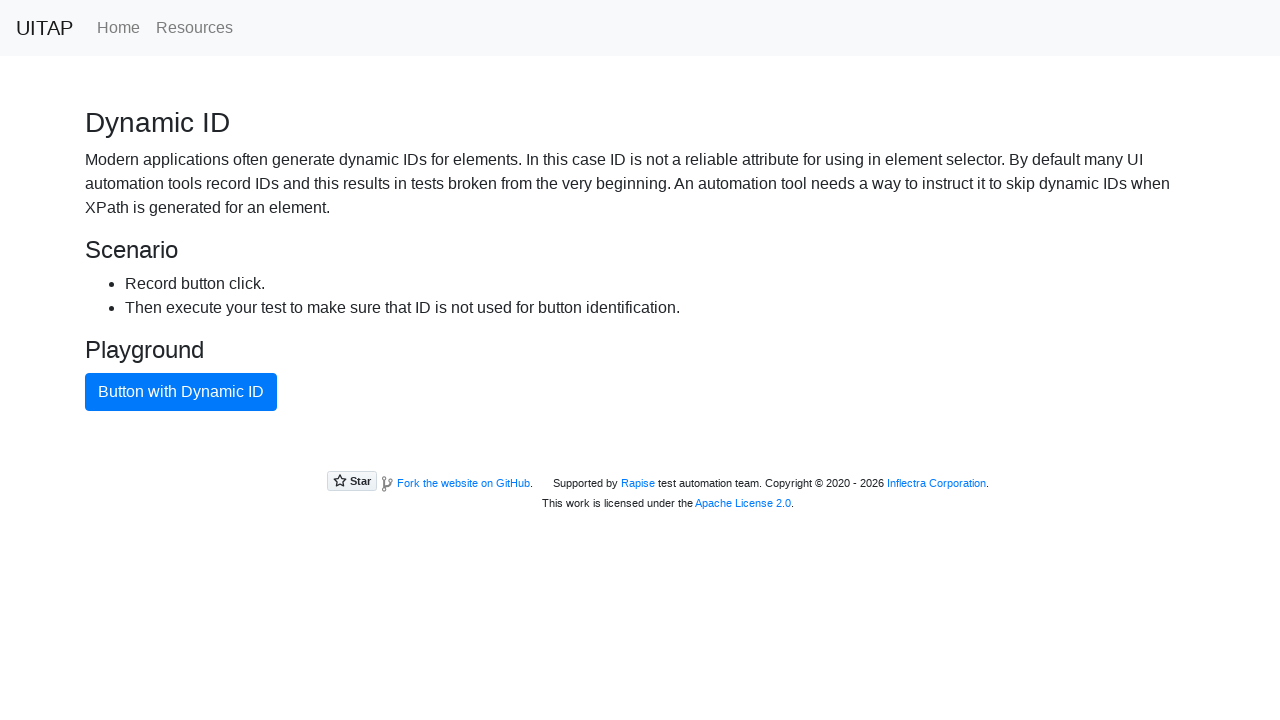

Clicked blue button (click #2) at (181, 392) on button.btn-primary
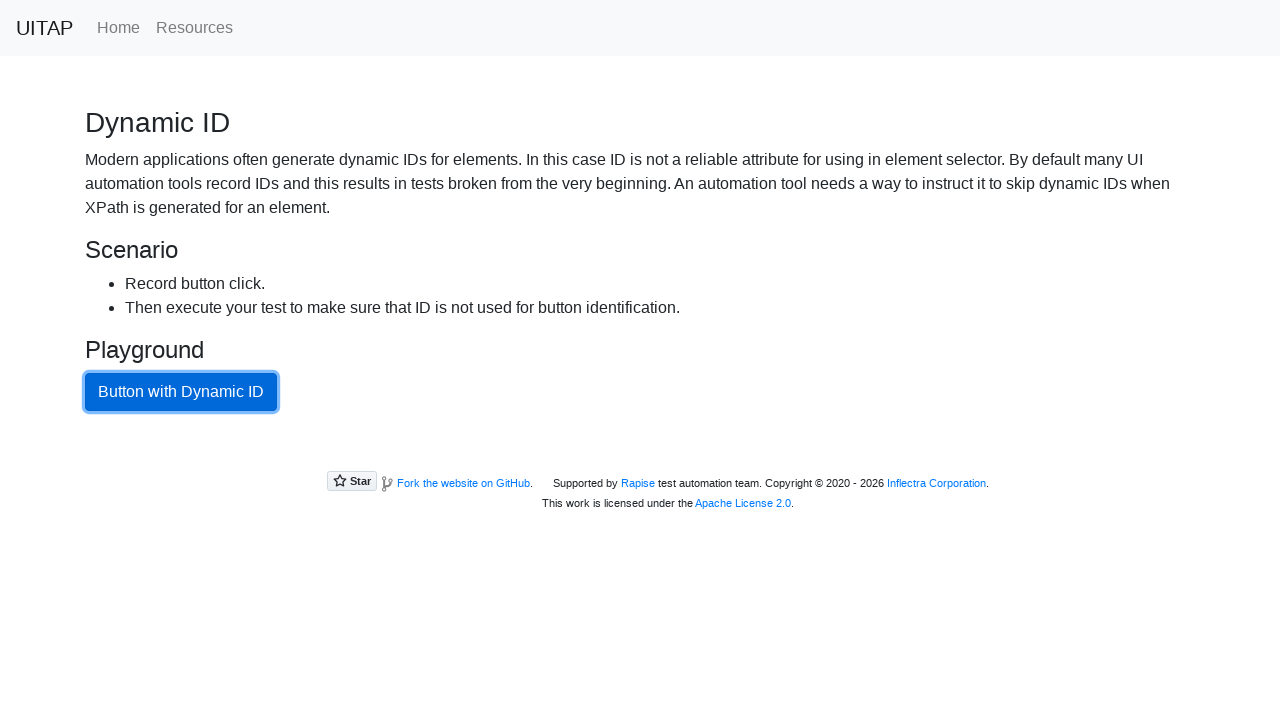

Clicked blue button (click #3) at (181, 392) on button.btn-primary
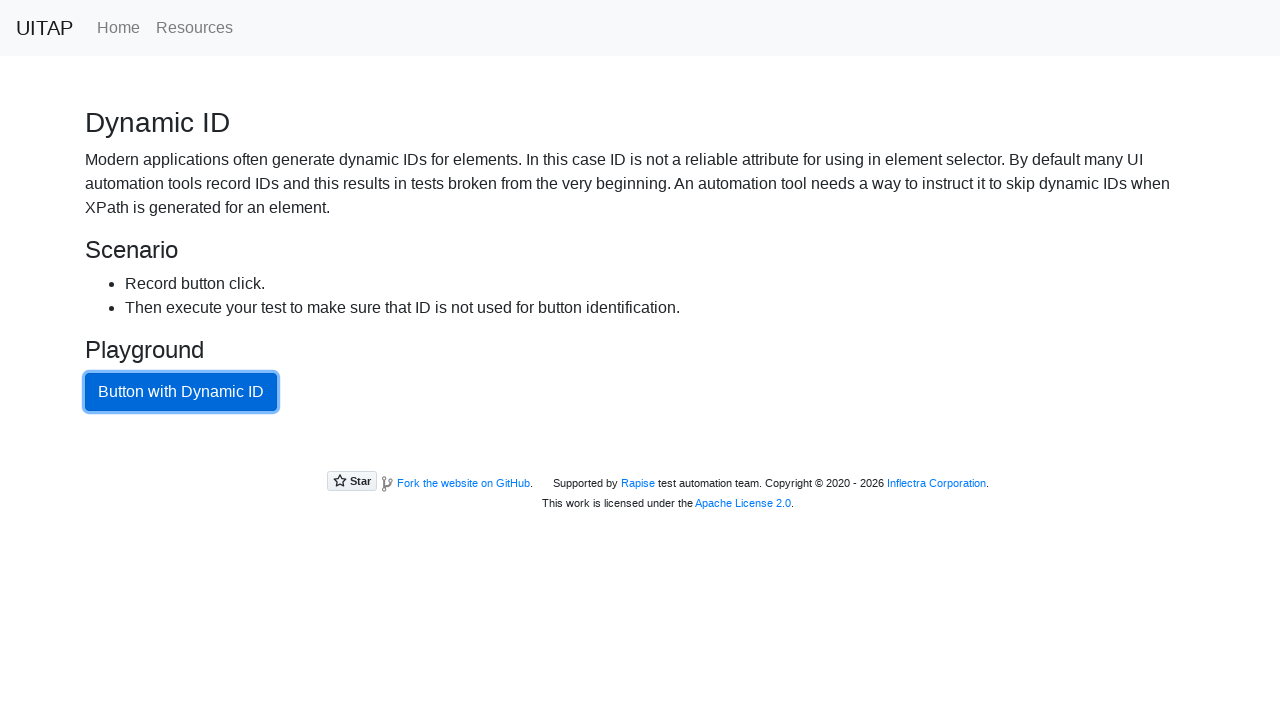

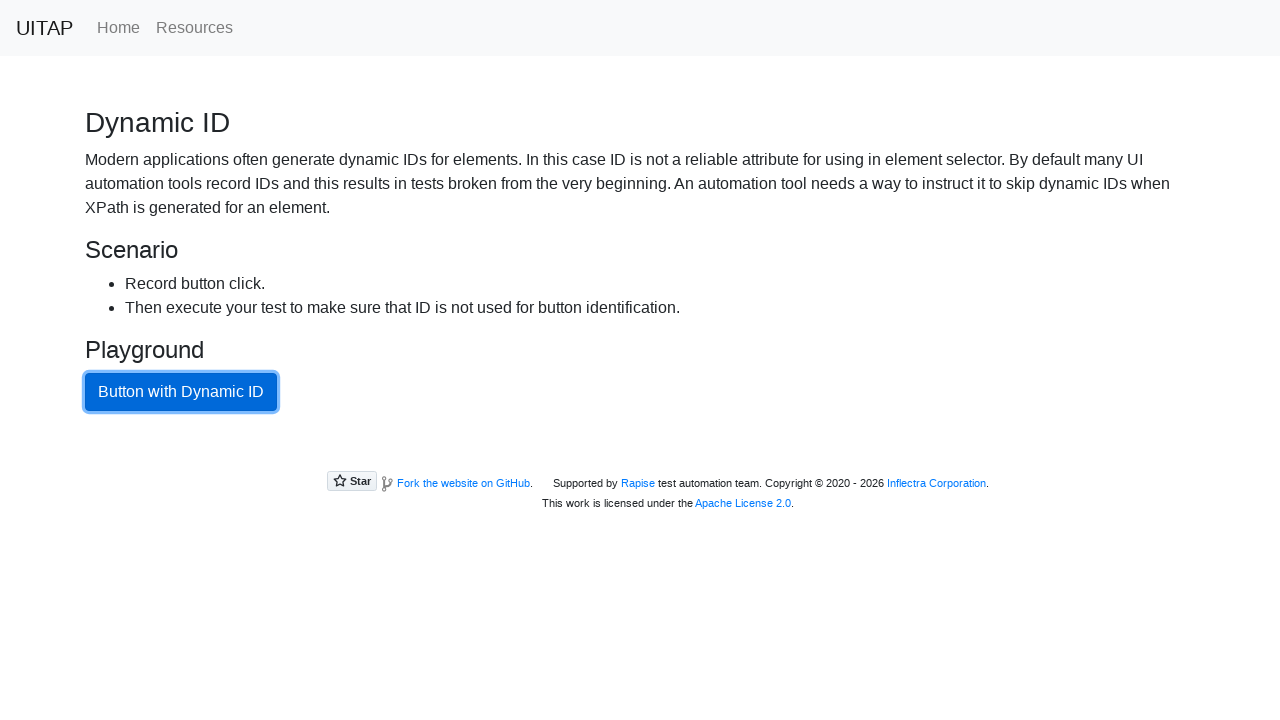